Navigates to the DemoQA elements page, scrolls down, and clicks on the Buttons menu item to navigate to the buttons page

Starting URL: https://demoqa.com/elements

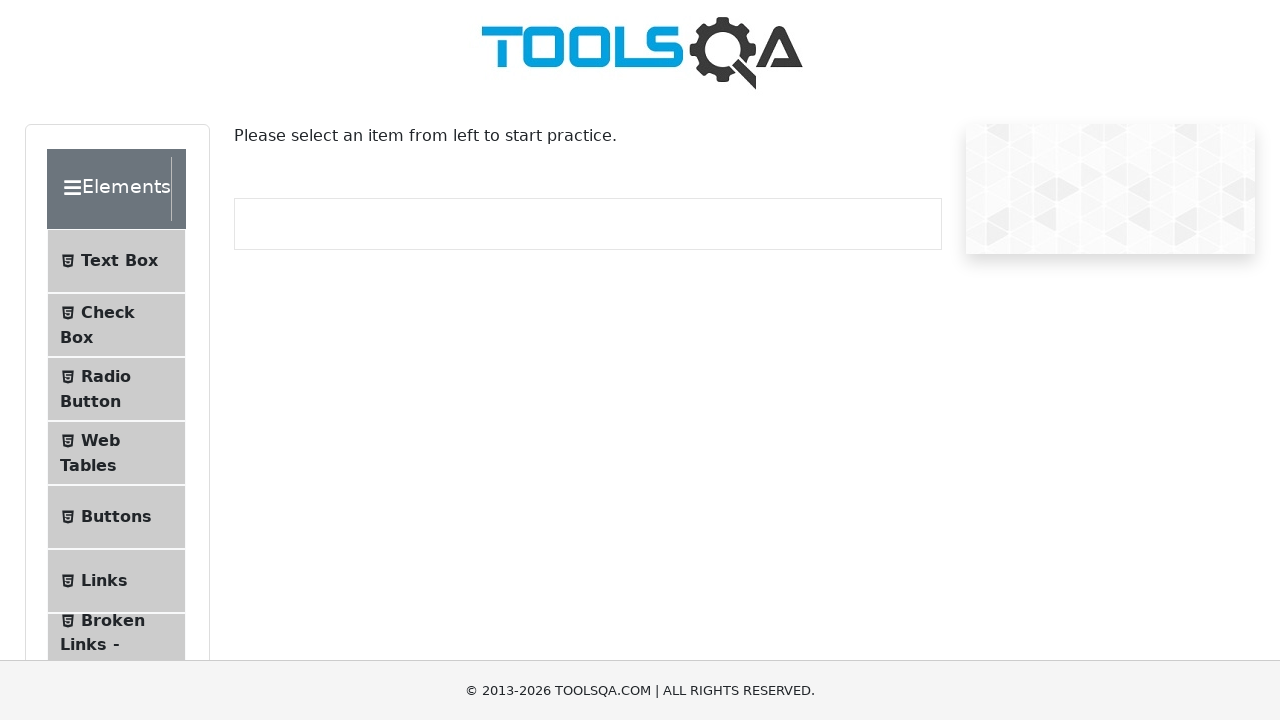

Scrolled down the page by 250 pixels to reveal menu items
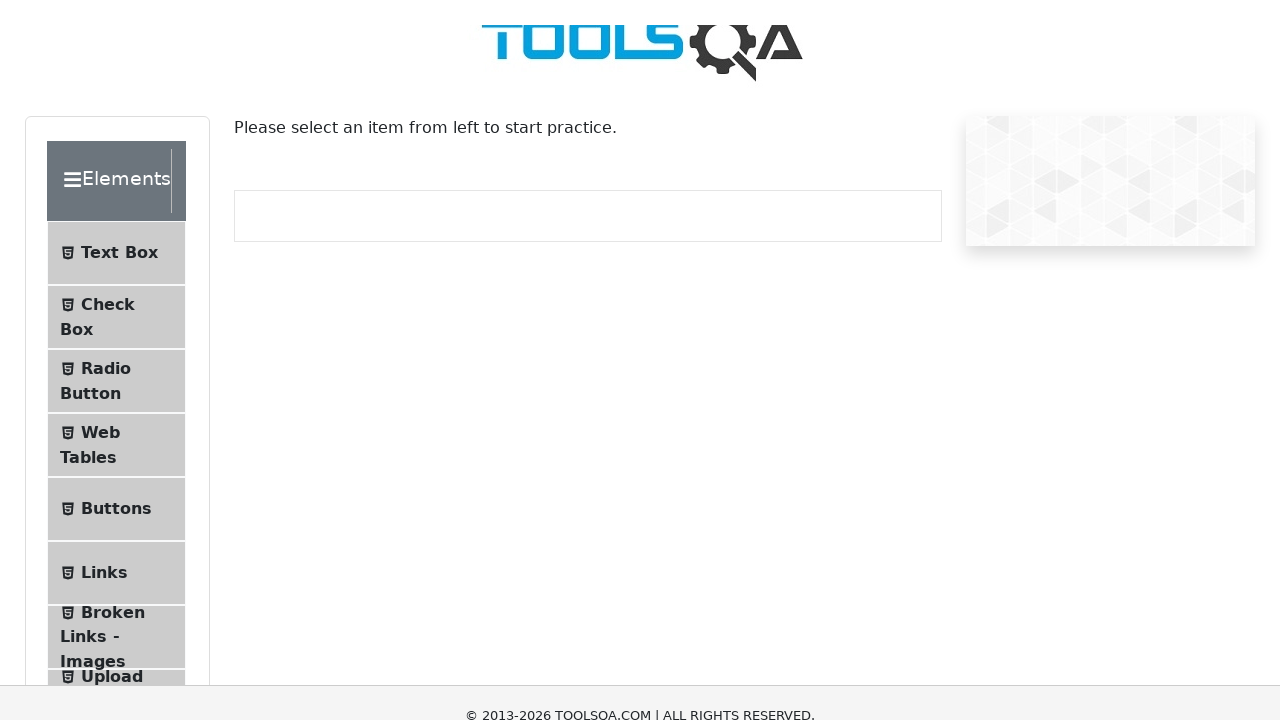

Clicked on the Buttons menu item at (116, 267) on #item-4
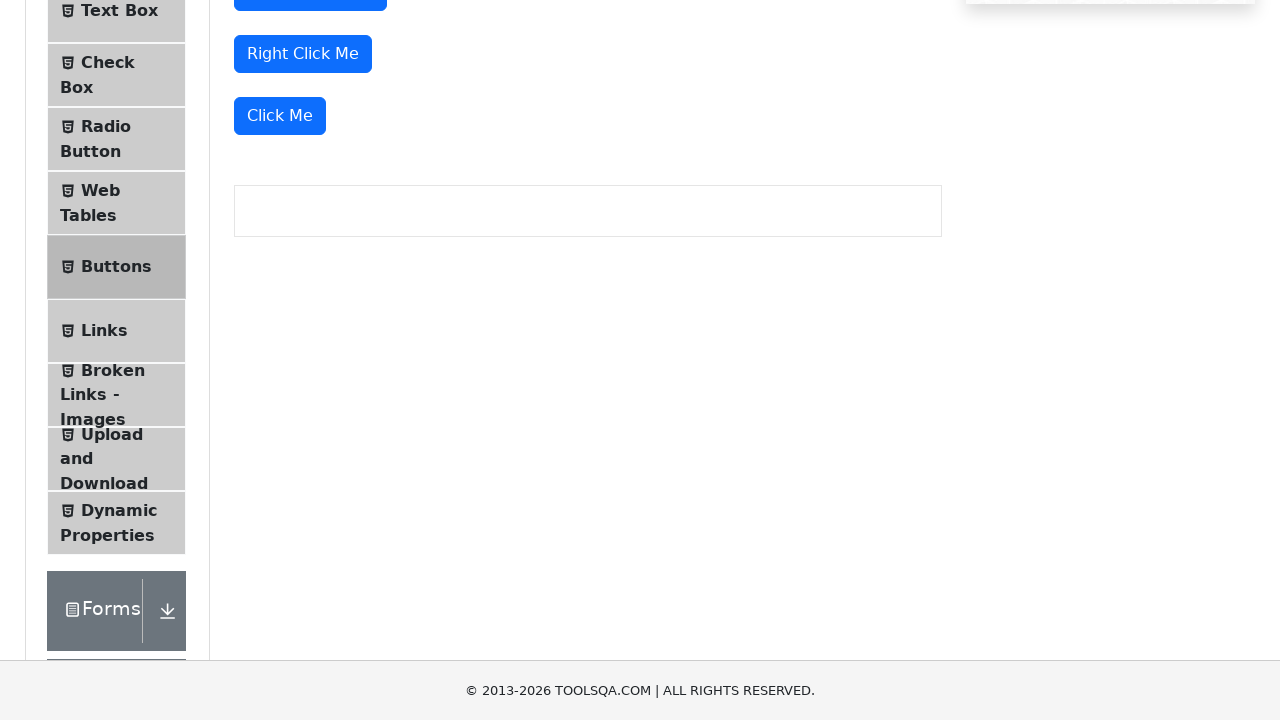

Verified navigation to the Buttons page
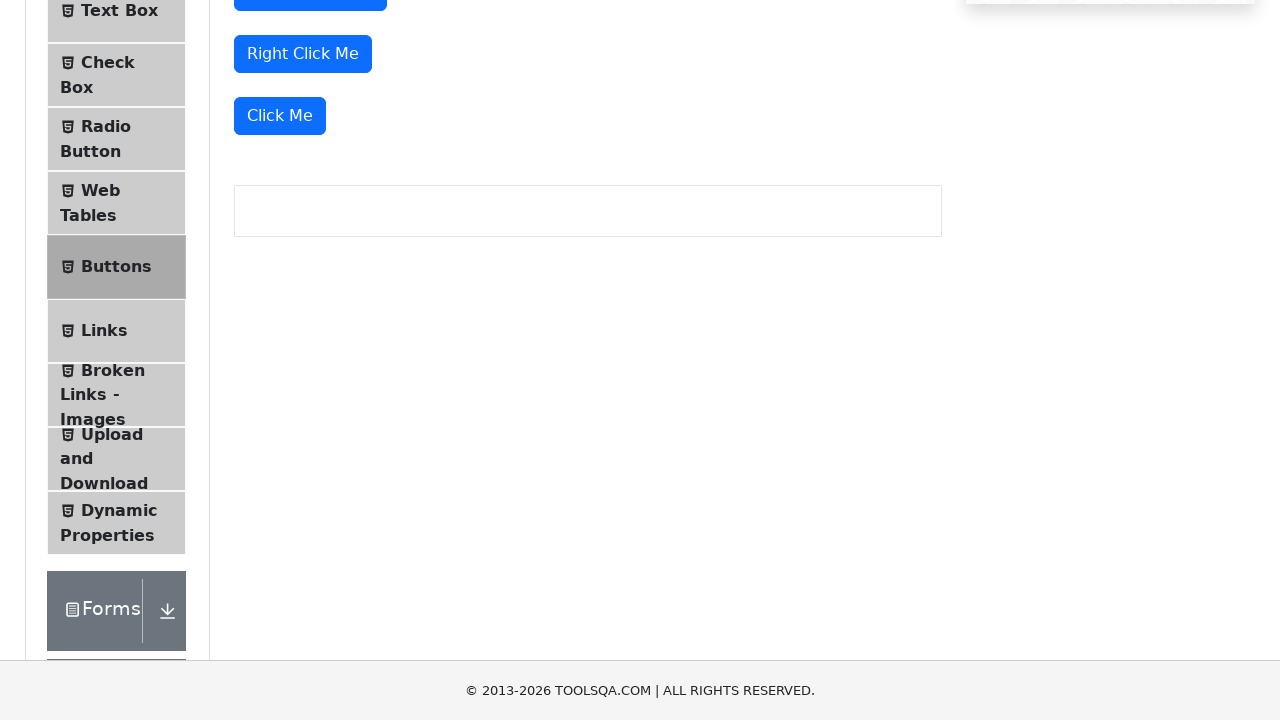

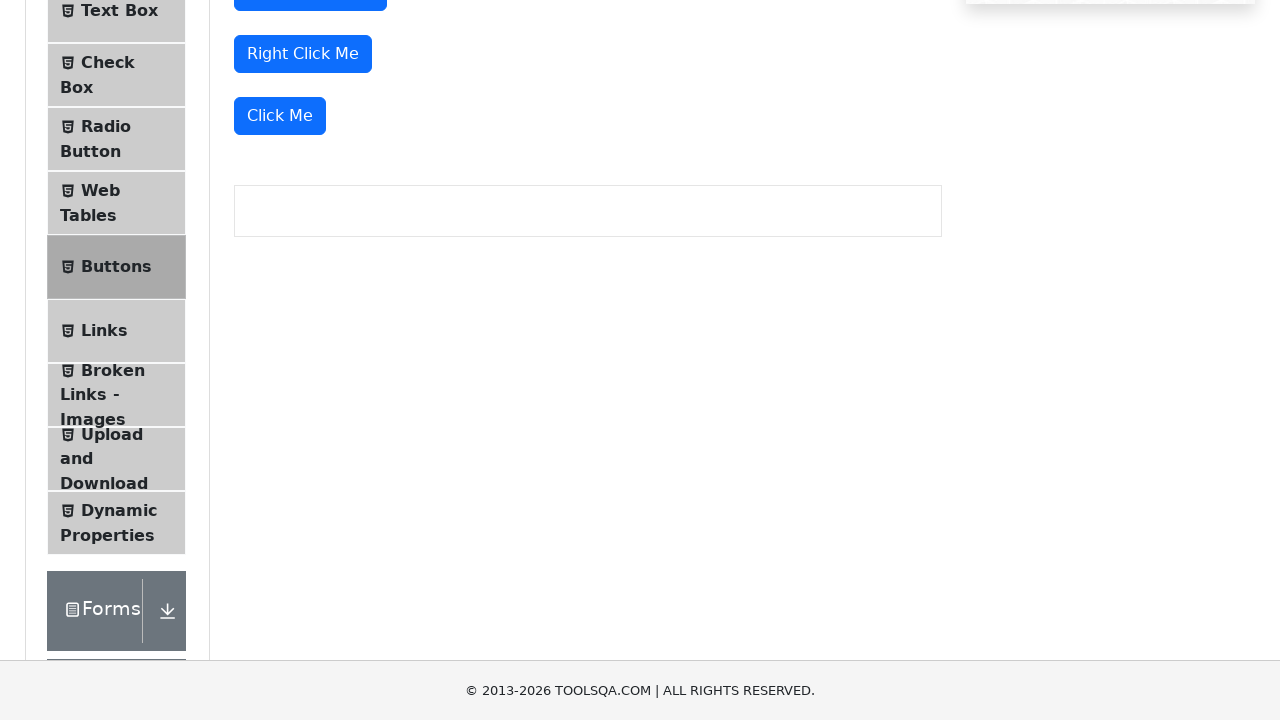